Tests date picker functionality by clicking on the date input field to open the calendar

Starting URL: https://demoqa.com/date-picker/

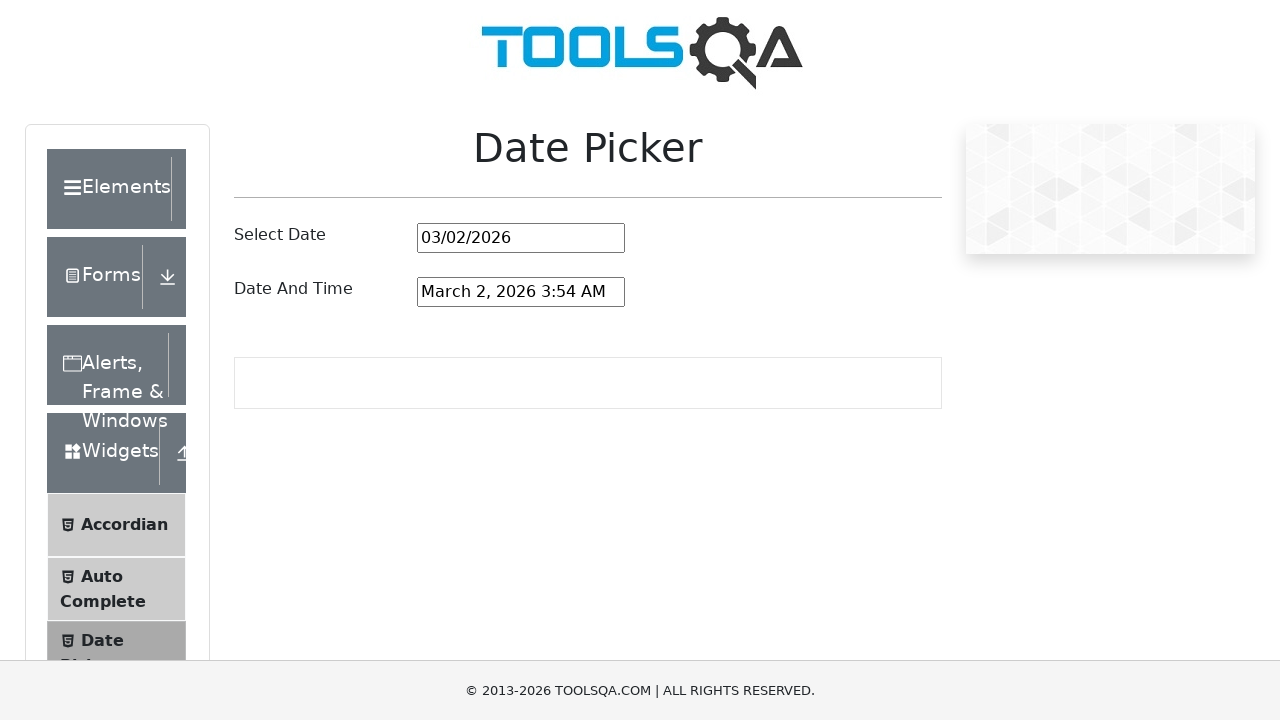

Clicked on the date picker input field to open the calendar at (521, 238) on #datePickerMonthYearInput
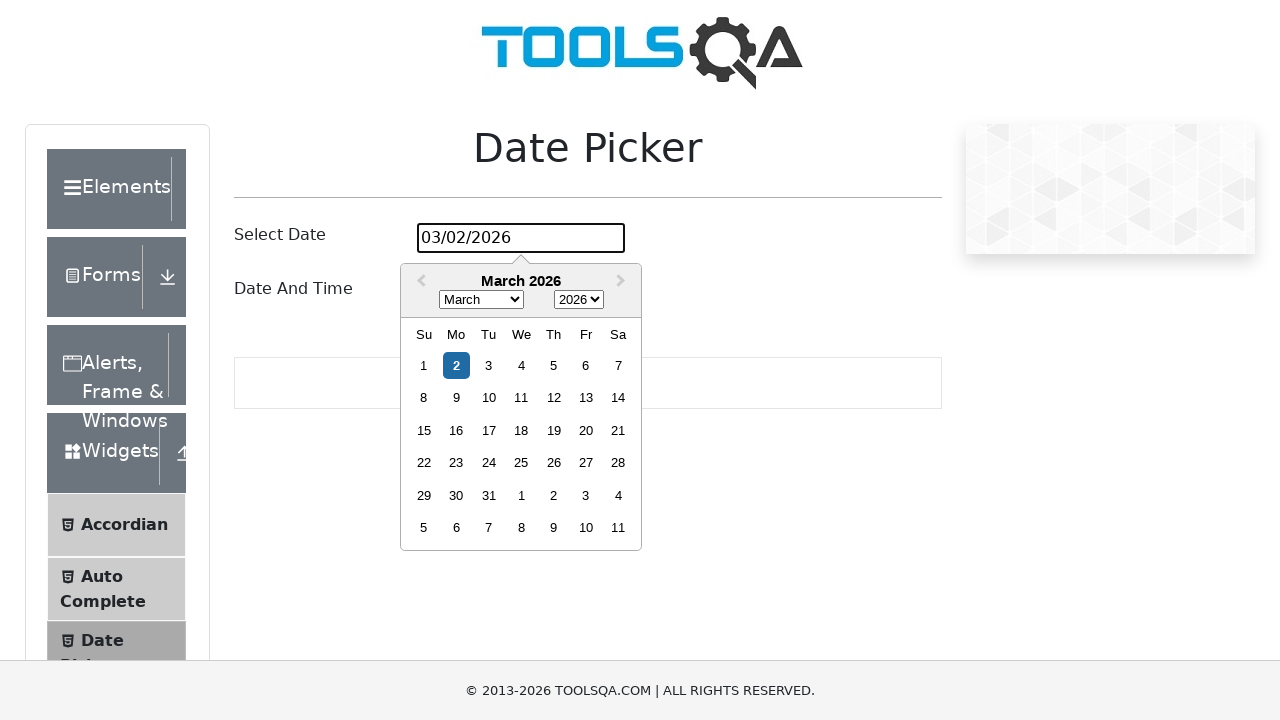

Calendar popup appeared
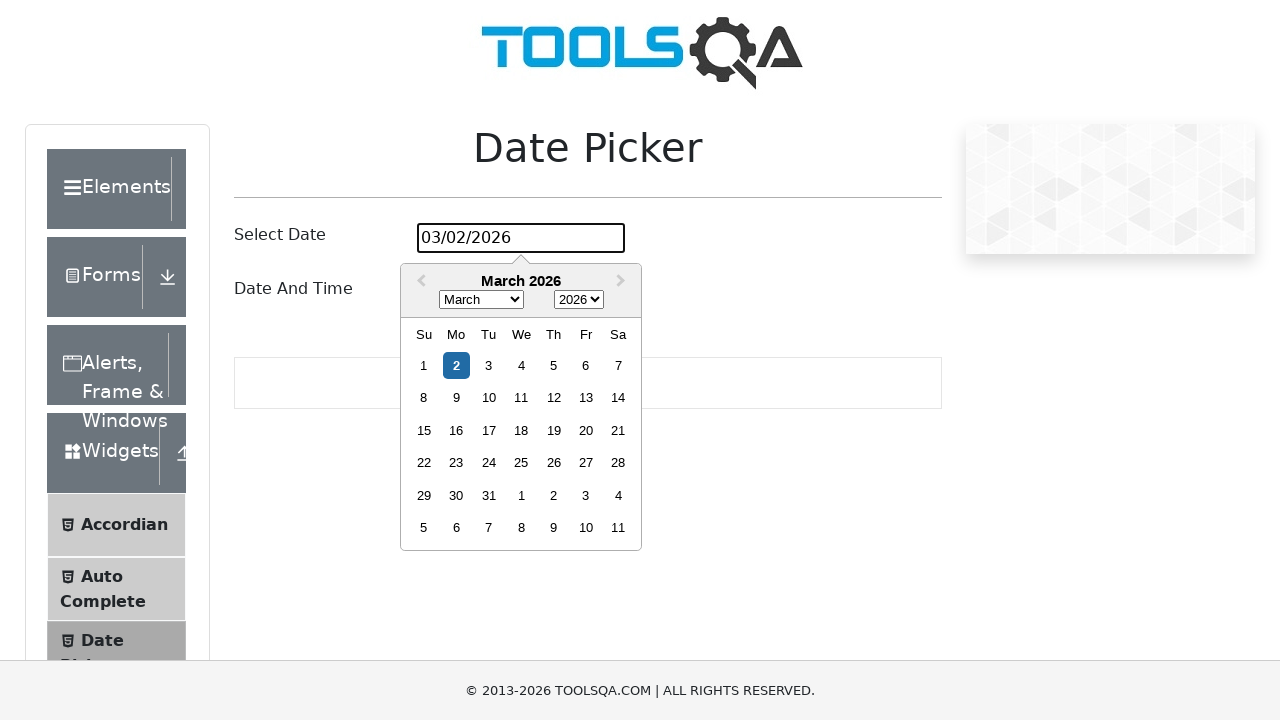

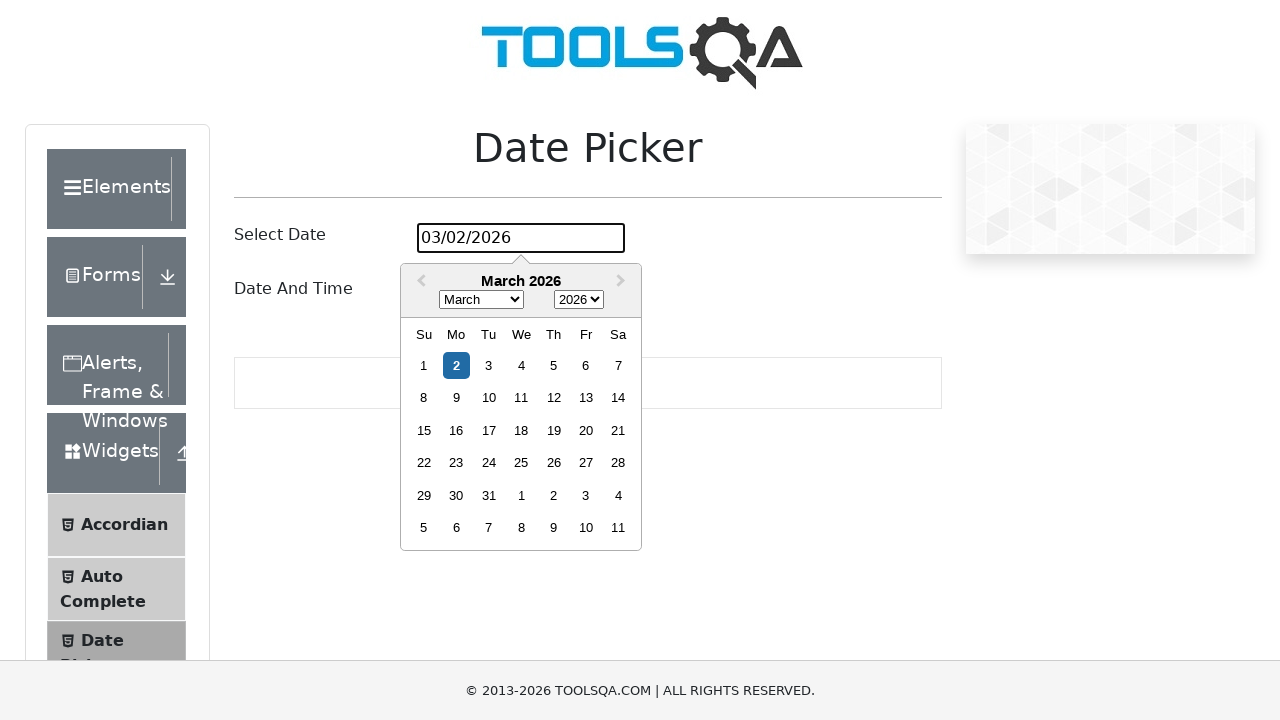